Tests clicking a button with dynamic ID three times, demonstrating handling of elements whose IDs change on each page load

Starting URL: http://uitestingplayground.com/dynamicid/

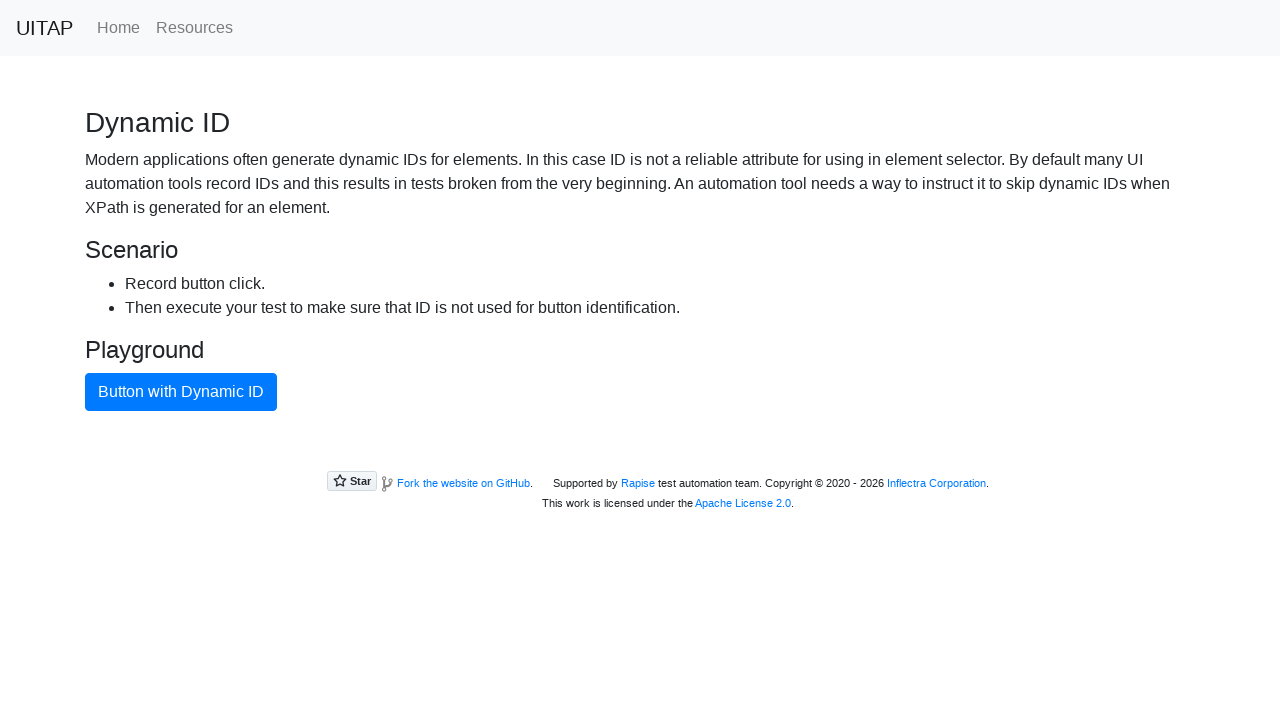

Clicked the primary button with dynamic ID at (181, 392) on button.btn.btn-primary
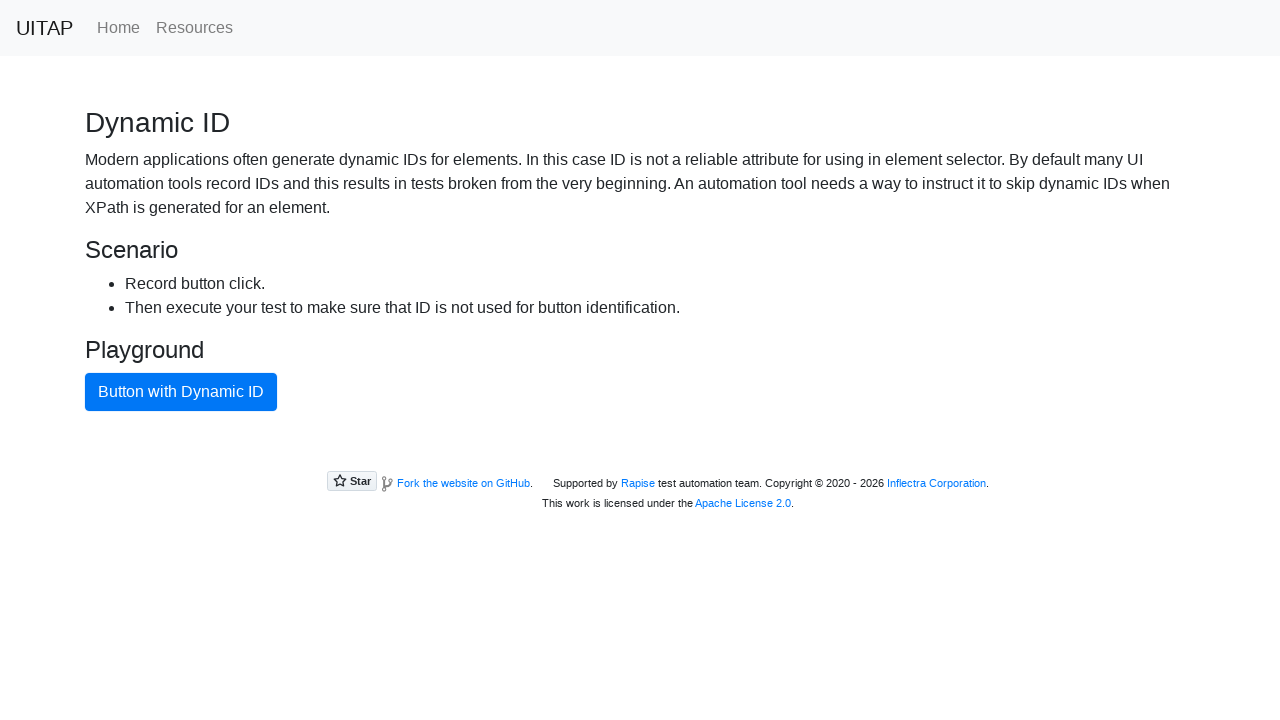

Waited 1 second for page updates
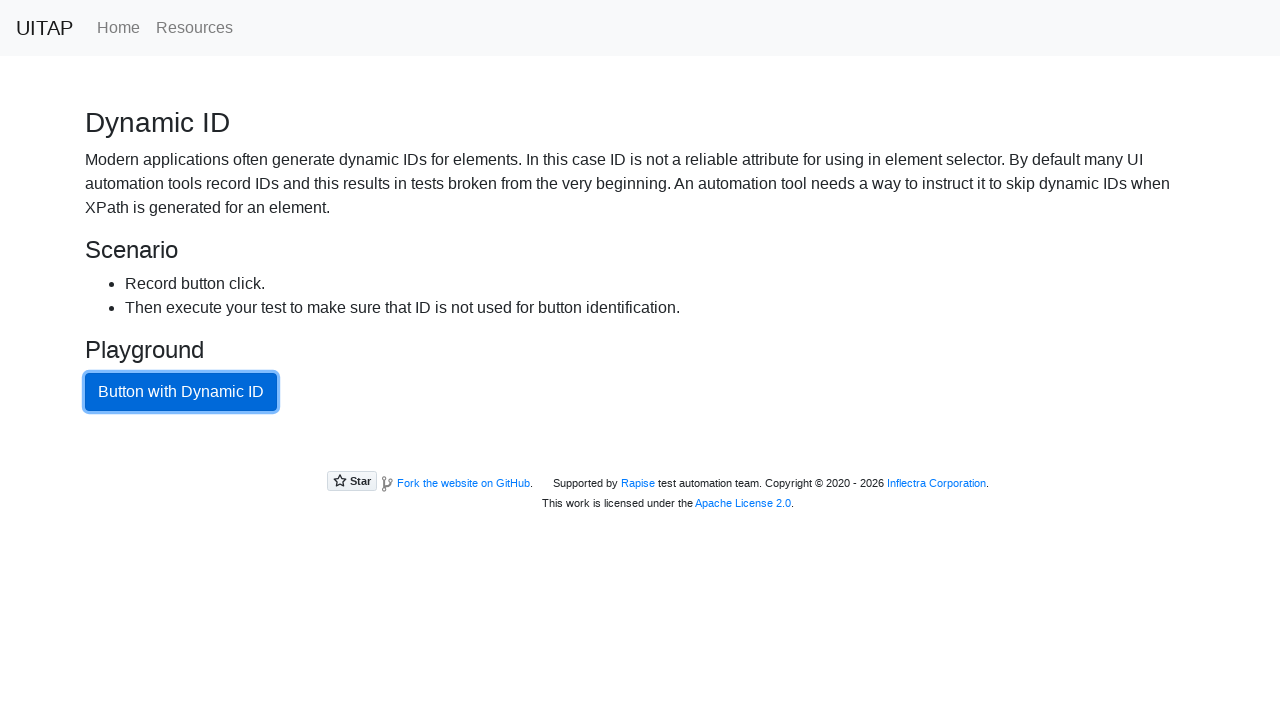

Clicked the container div at (640, 259) on div.container
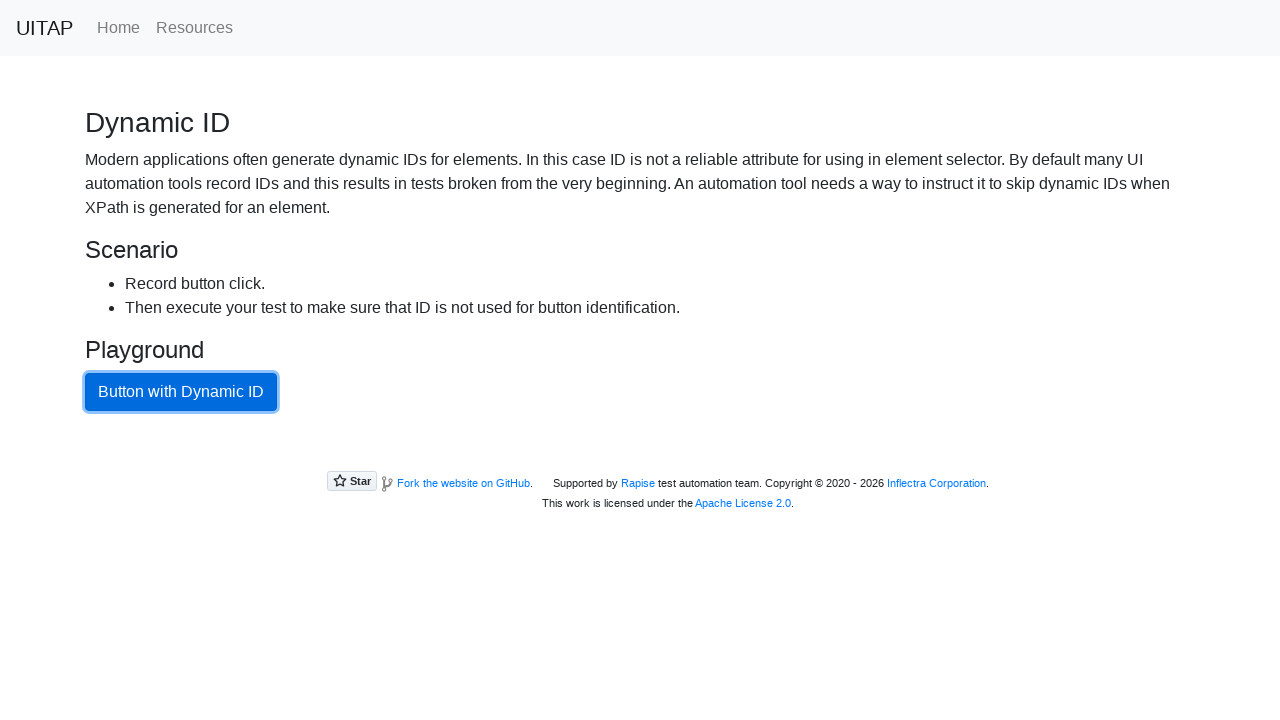

Clicked the primary button with dynamic ID at (181, 392) on button.btn.btn-primary
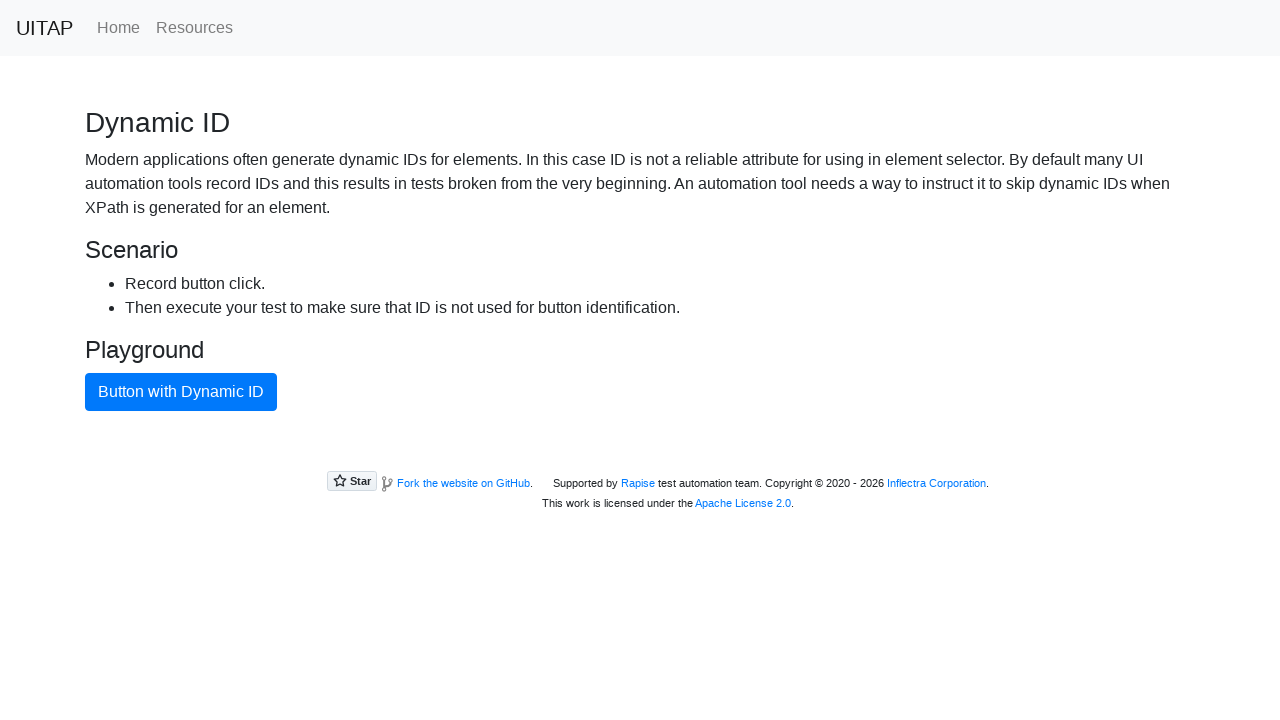

Waited 1 second for page updates
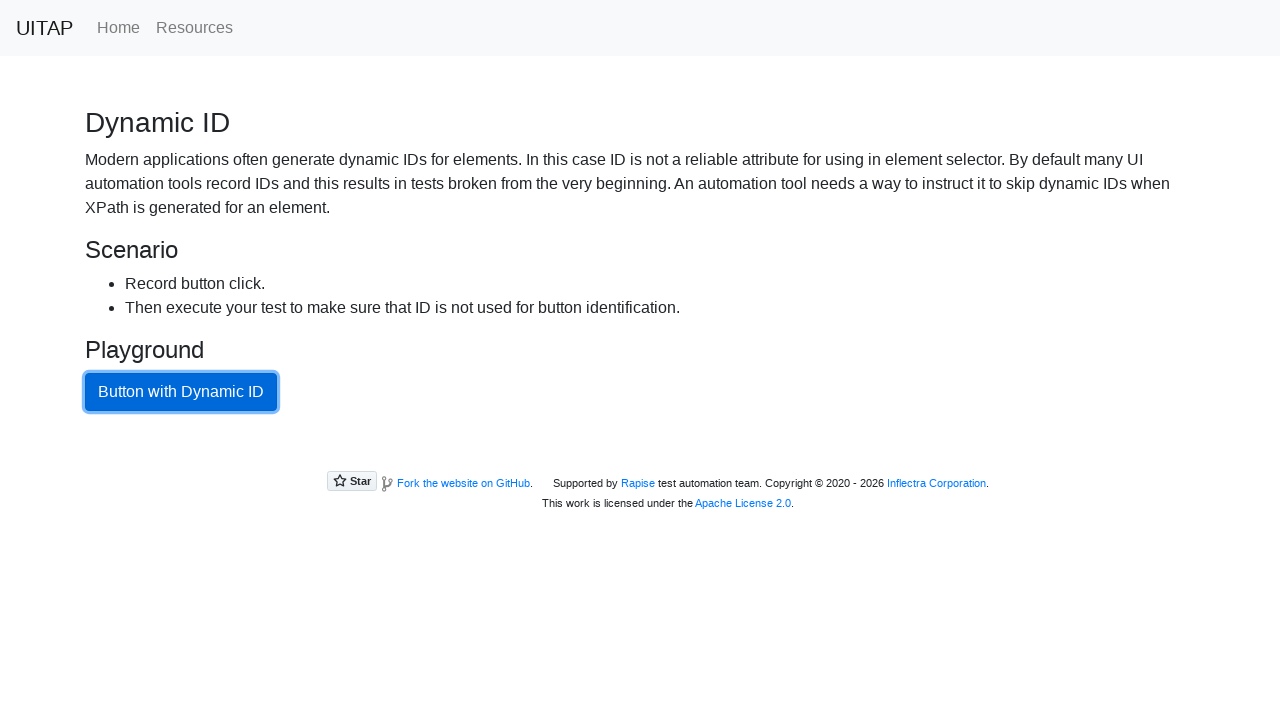

Clicked the container div at (640, 259) on div.container
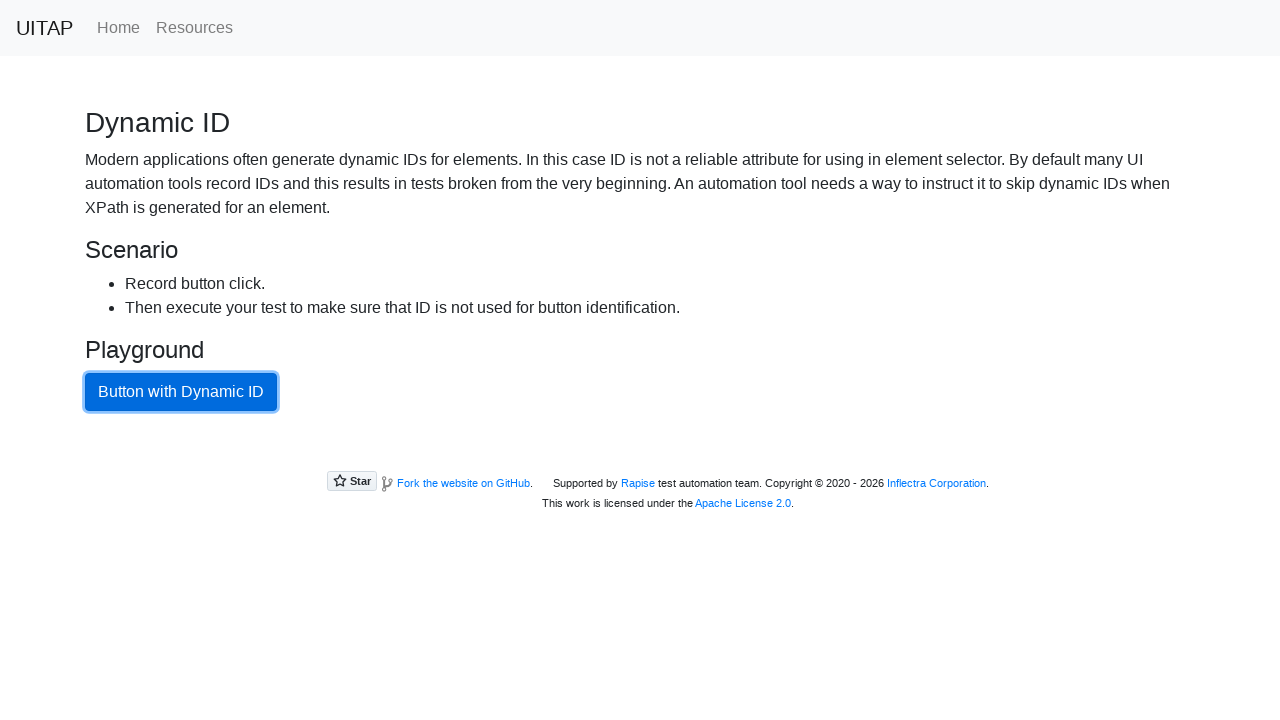

Clicked the primary button with dynamic ID at (181, 392) on button.btn.btn-primary
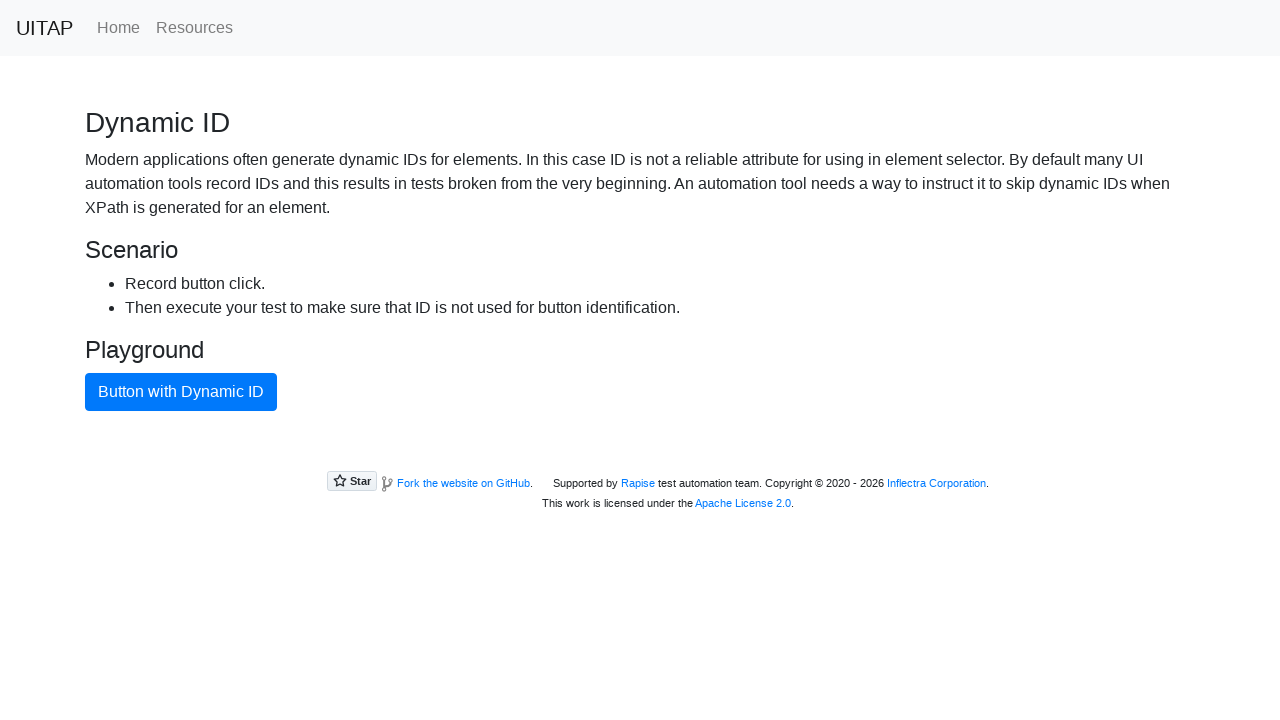

Waited 1 second for page updates
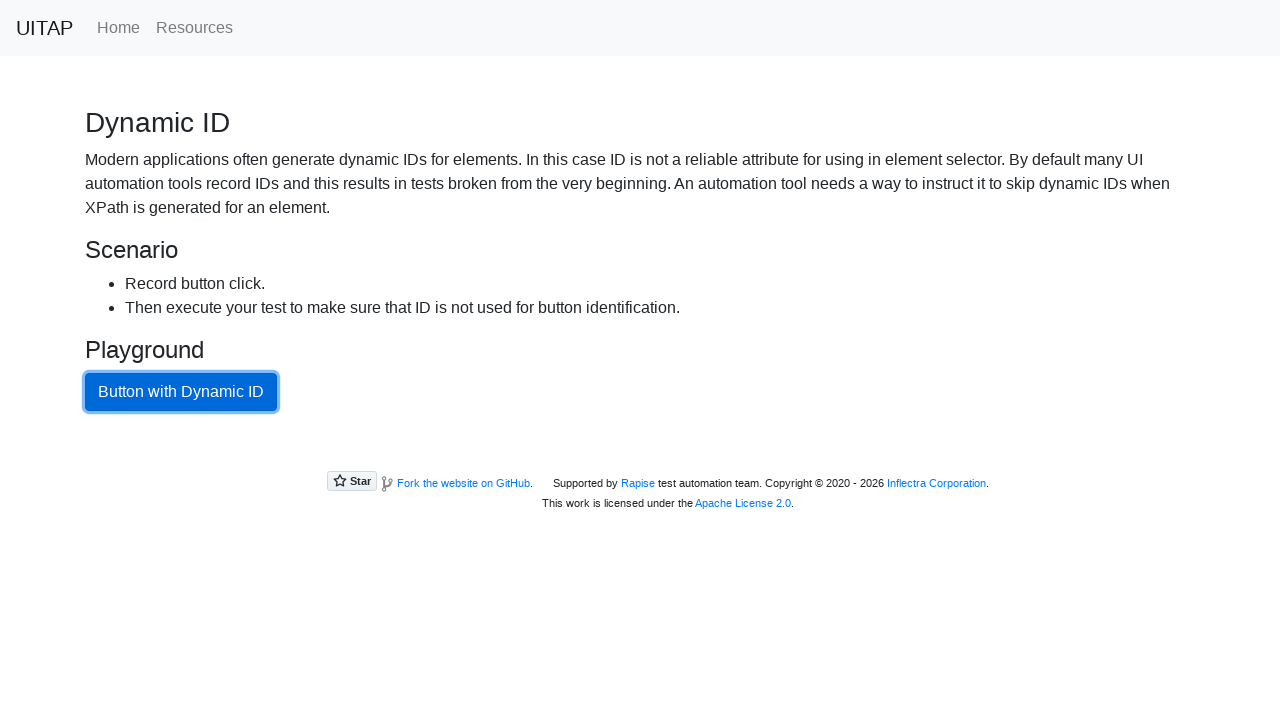

Clicked the container div at (640, 259) on div.container
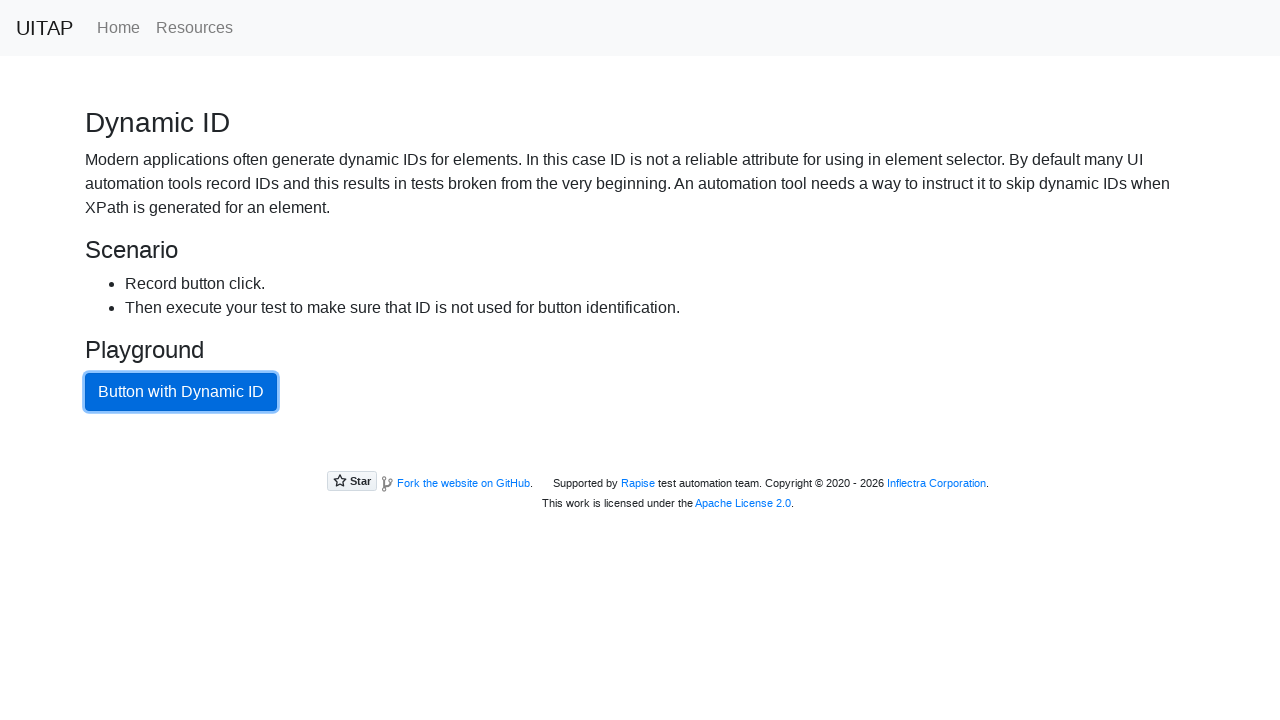

Final wait of 1 second before closing
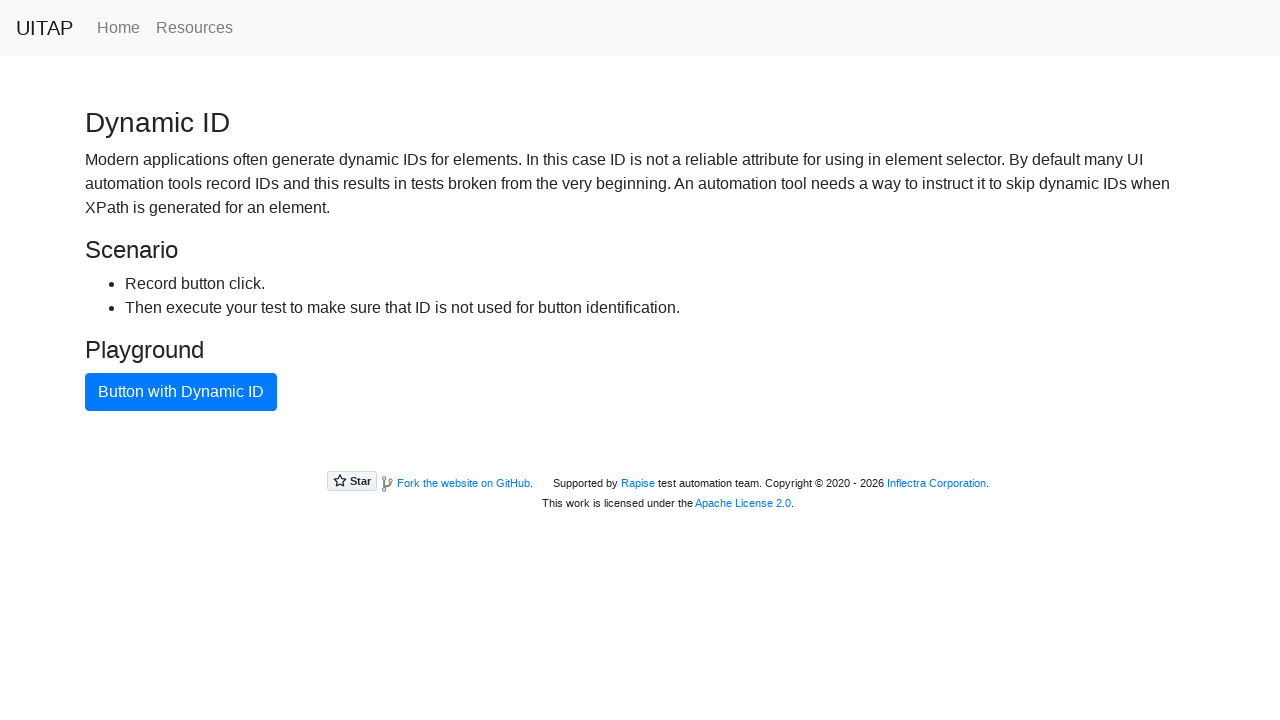

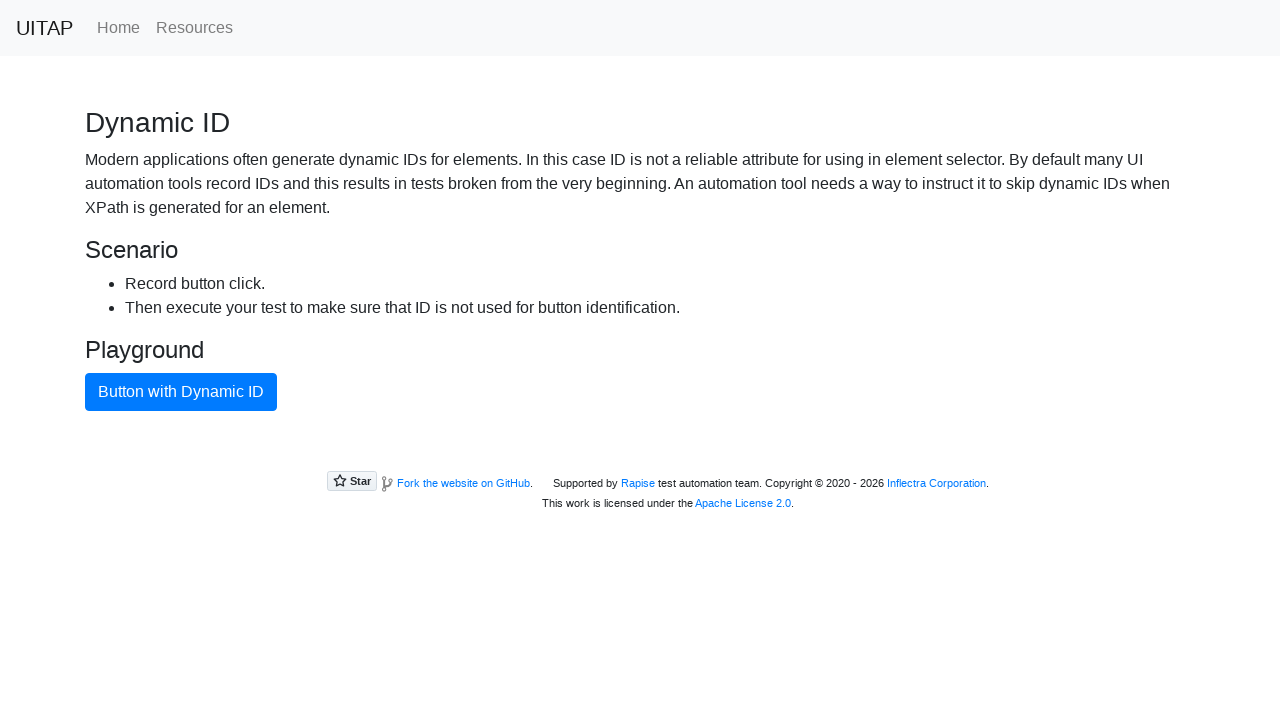